Tests Bootstrap dropdown functionality by clicking the dropdown button and selecting "JavaScript" from the dropdown menu options.

Starting URL: http://seleniumpractise.blogspot.com/2016/08/bootstrap-dropdown-example-for-selenium.html

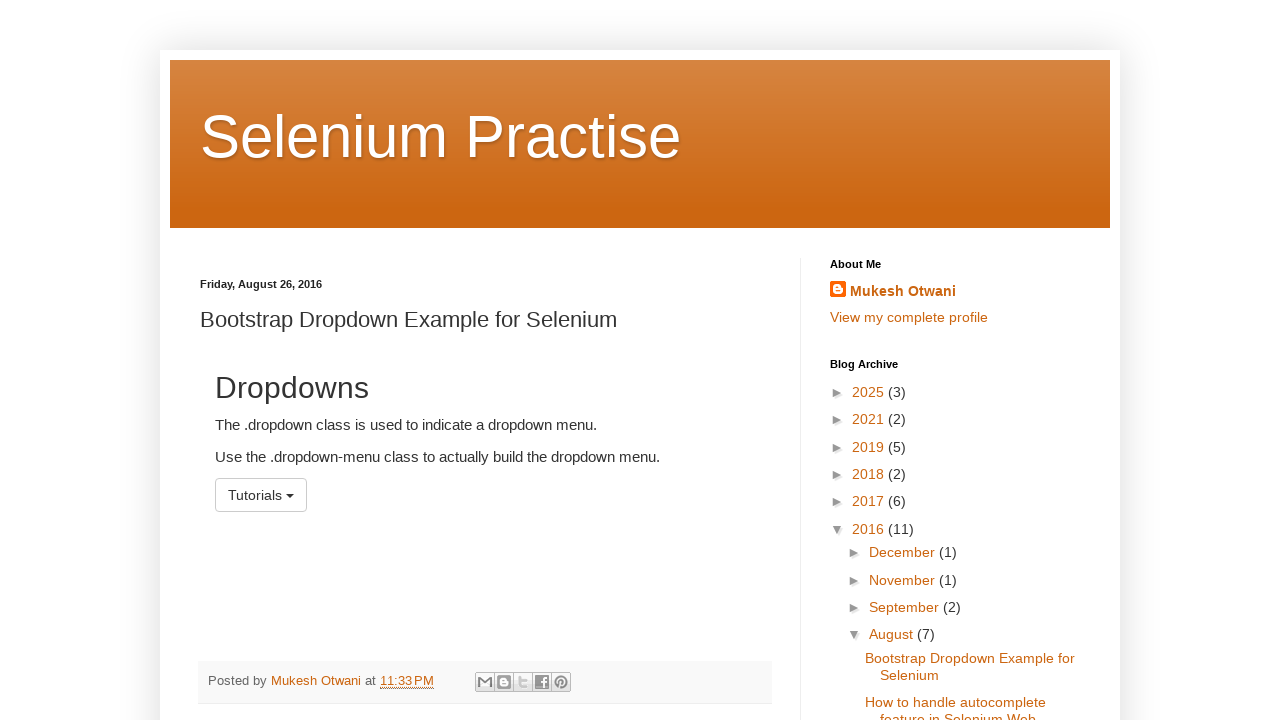

Clicked the dropdown button to open the menu at (261, 495) on button#menu1
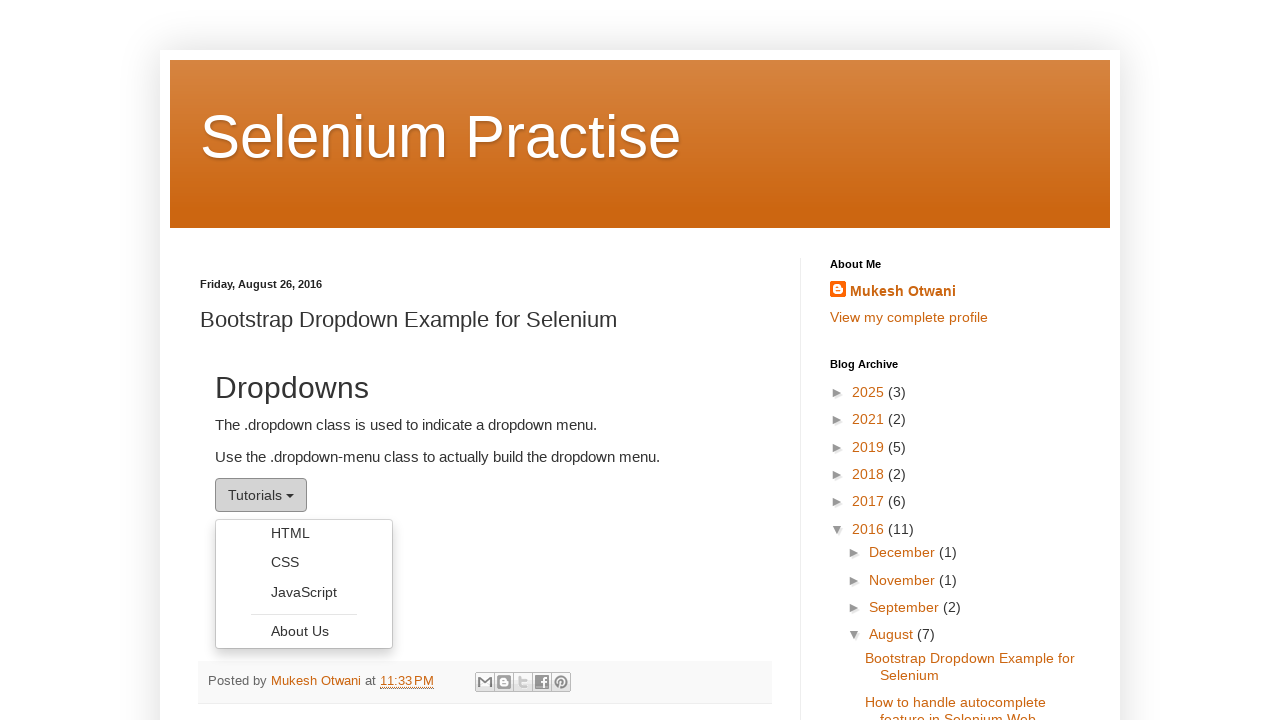

Waited for dropdown menu to be visible
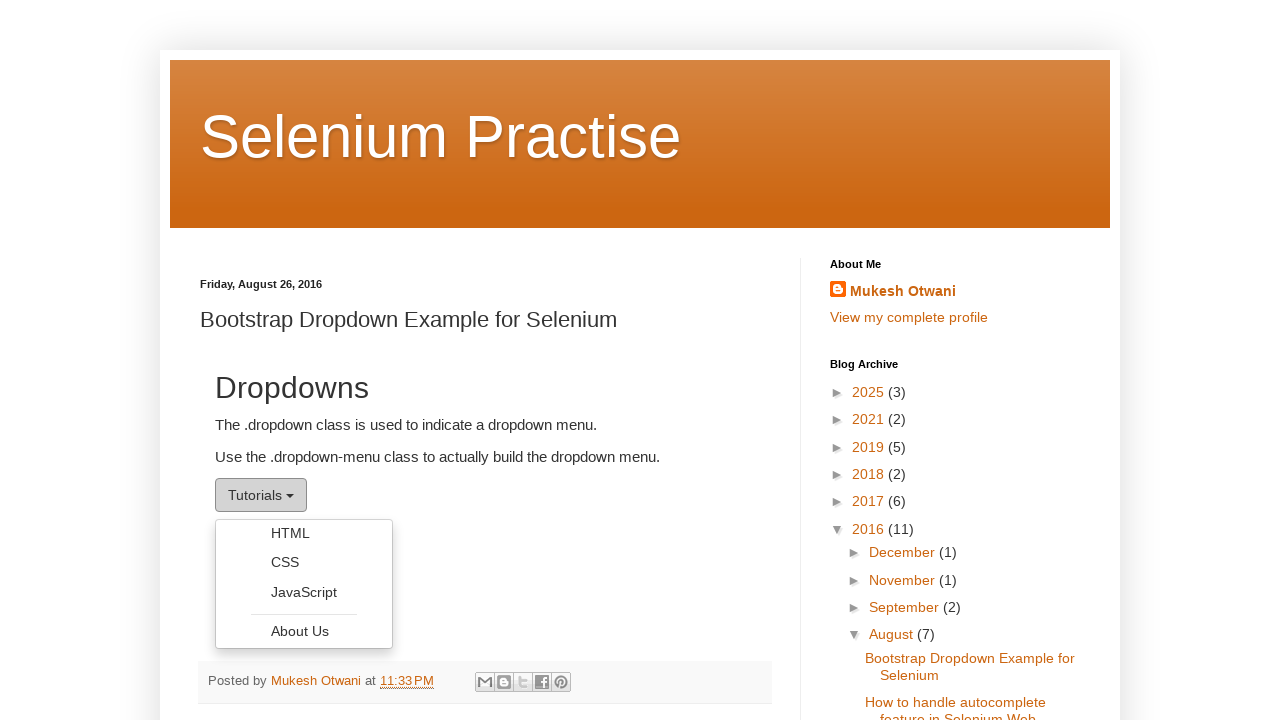

Selected 'JavaScript' from the dropdown menu at (304, 592) on ul.dropdown-menu li a:has-text('JavaScript')
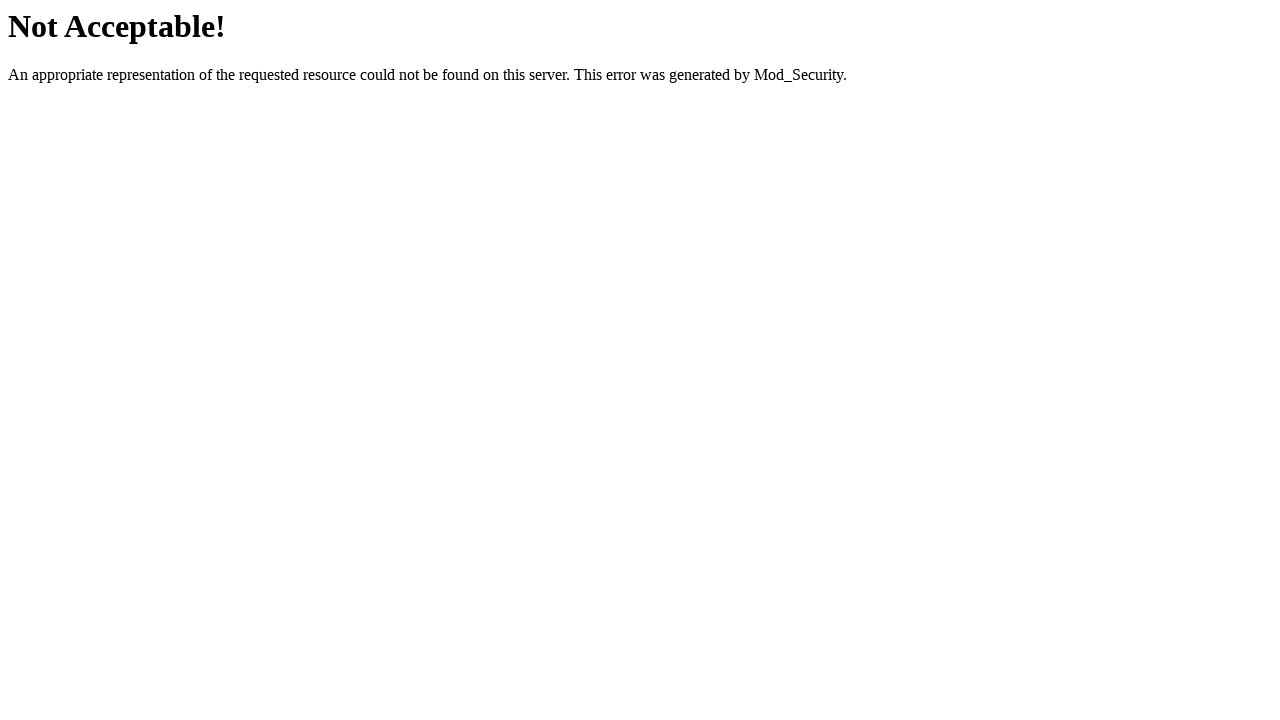

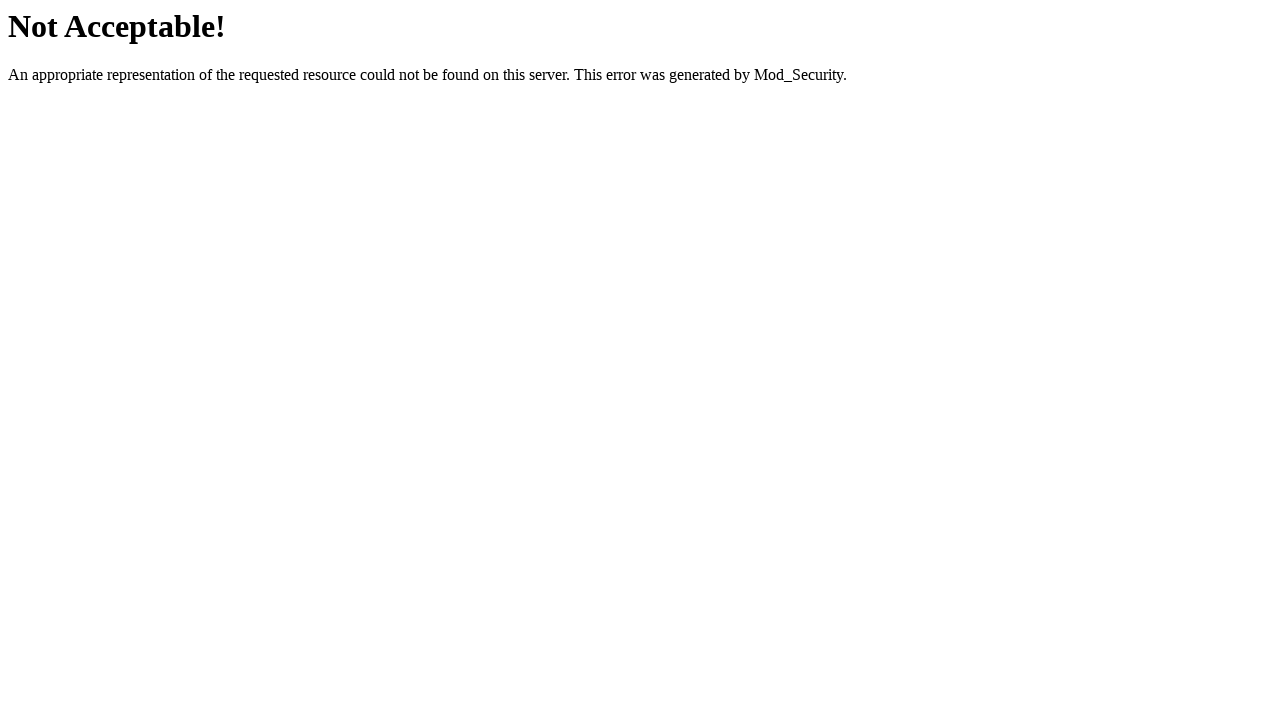